Searches for a course on UChicago's course search system by selecting a term from the dropdown, entering a course number, and clicking the search button to view results.

Starting URL: https://coursesearch92.ais.uchicago.edu/psc/prd92guest/EMPLOYEE/HRMS/c/UC_STUDENT_RECORDS_FL.UC_CLASS_SEARCH_FL.GBL

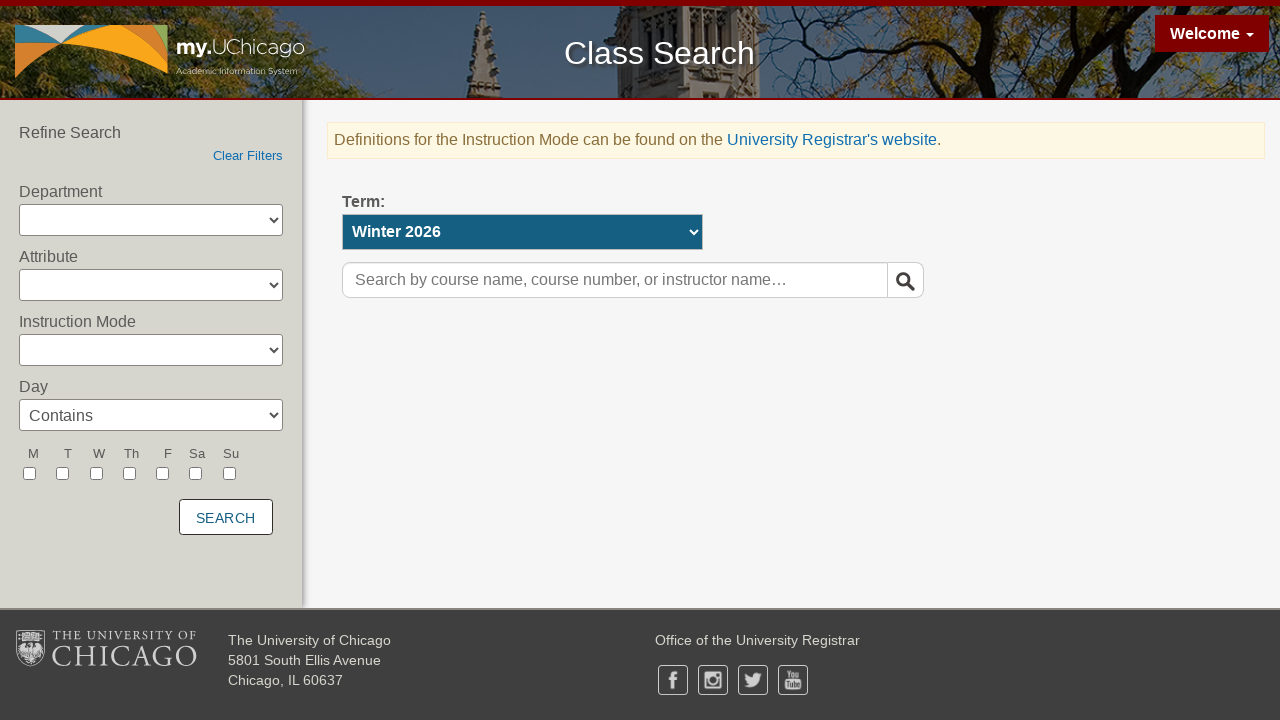

Selected term '2228' from dropdown menu on #UC_CLSRCH_WRK2_STRM
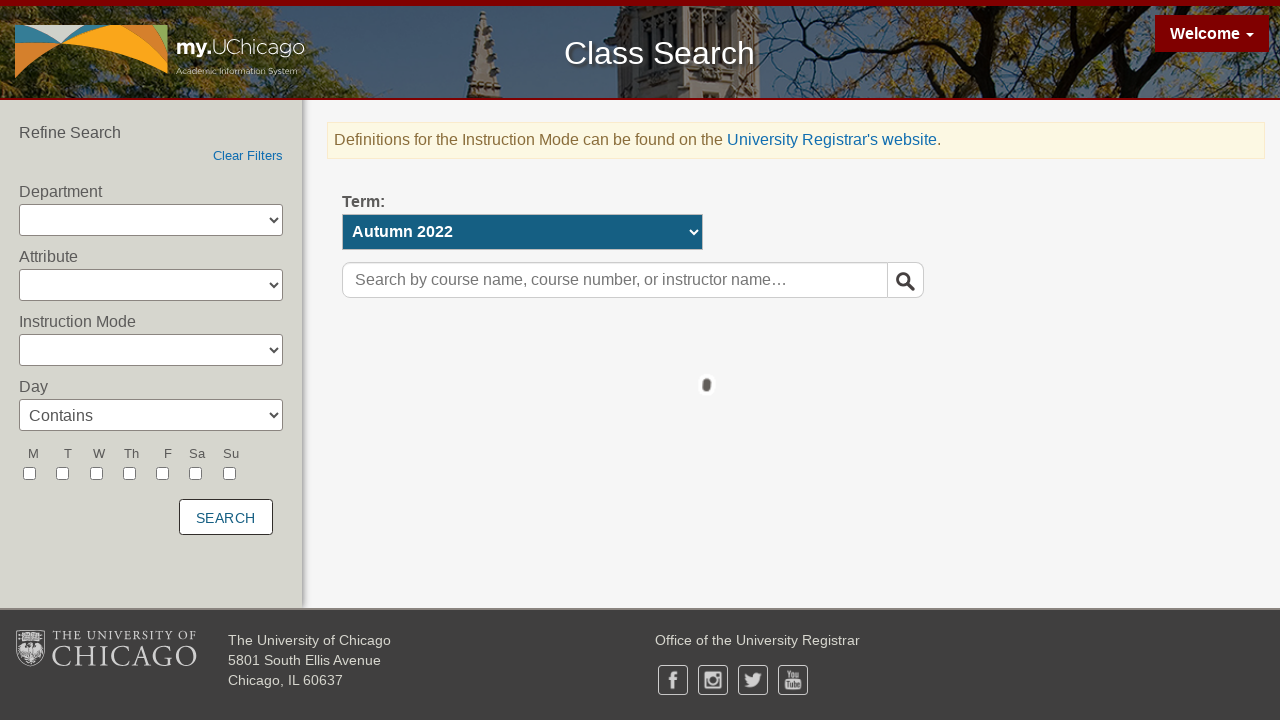

Entered course number 'CMSC 14100' in search field on #UC_CLSRCH_WRK2_PTUN_KEYWORD
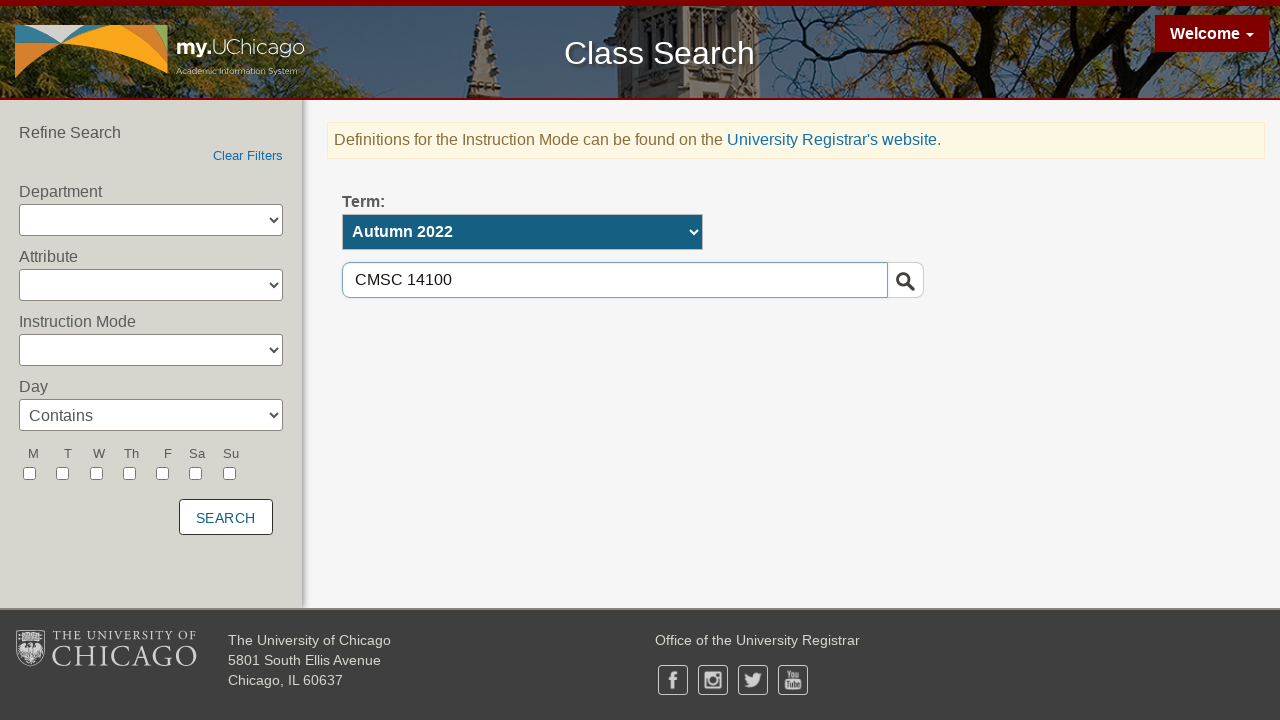

Clicked search button to initiate course search at (906, 281) on #UC_CLSRCH_WRK_SSR_PB_SEARCH\$IMG
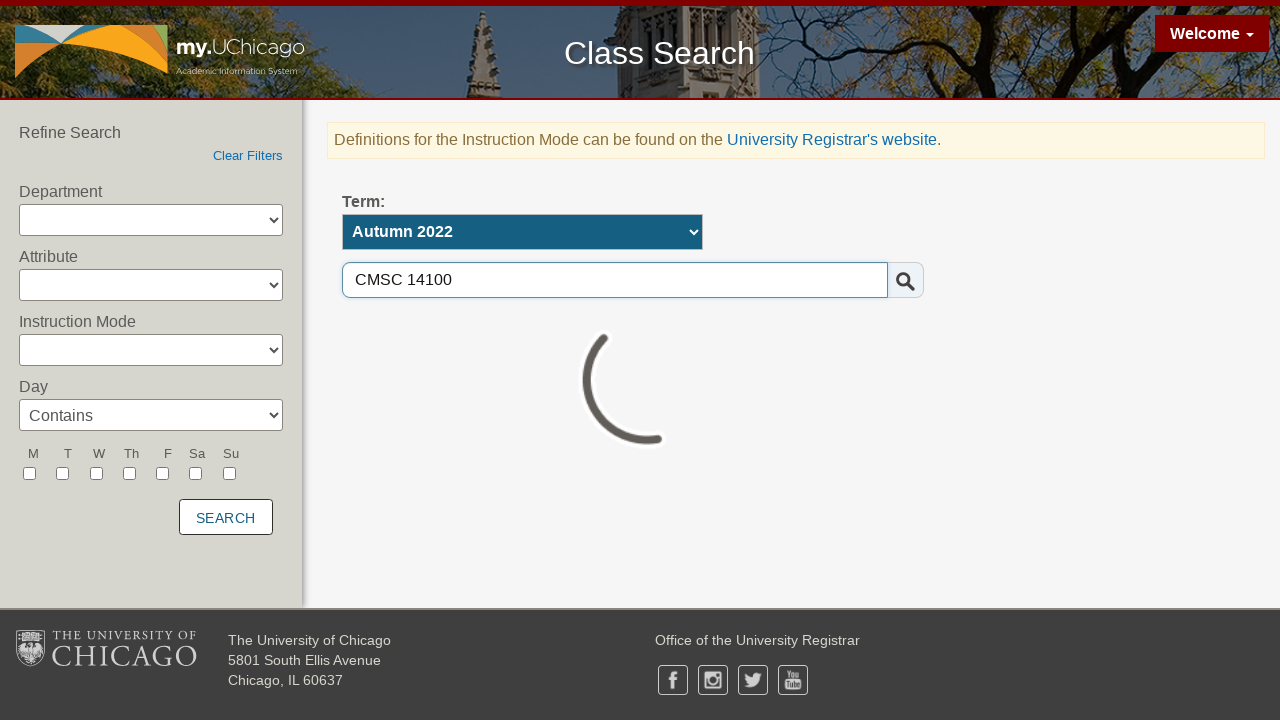

Course search results loaded successfully
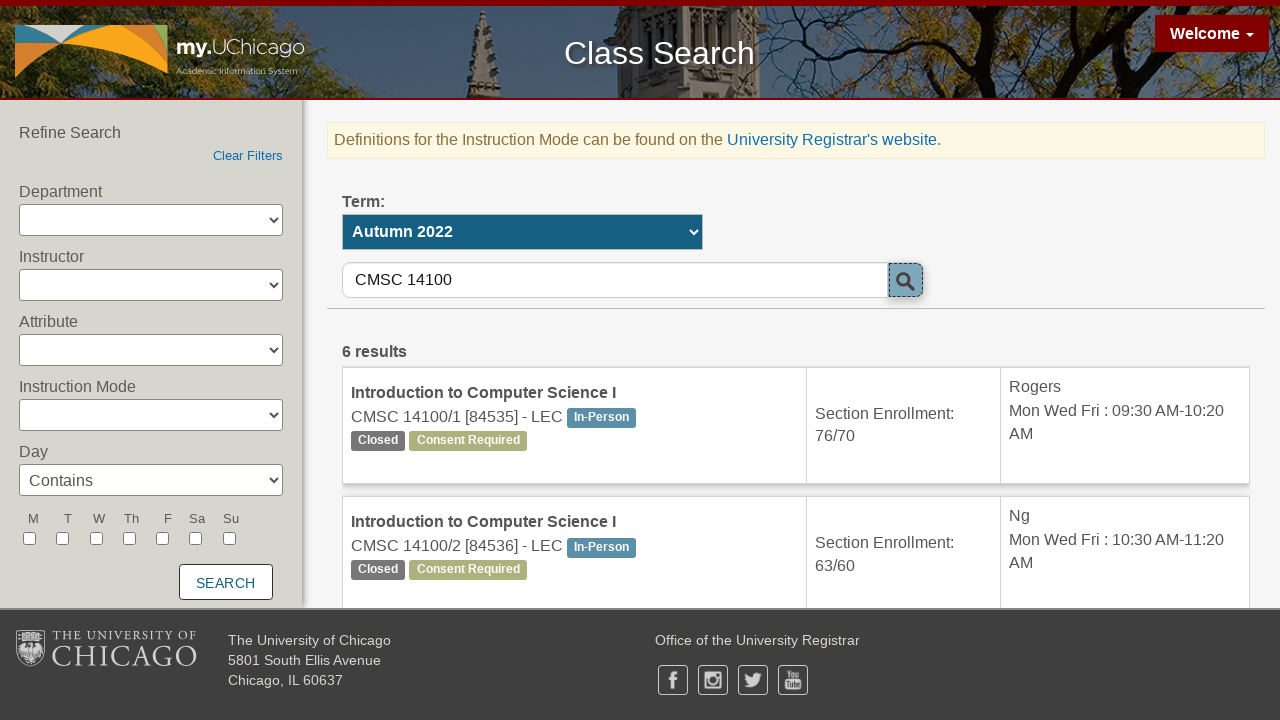

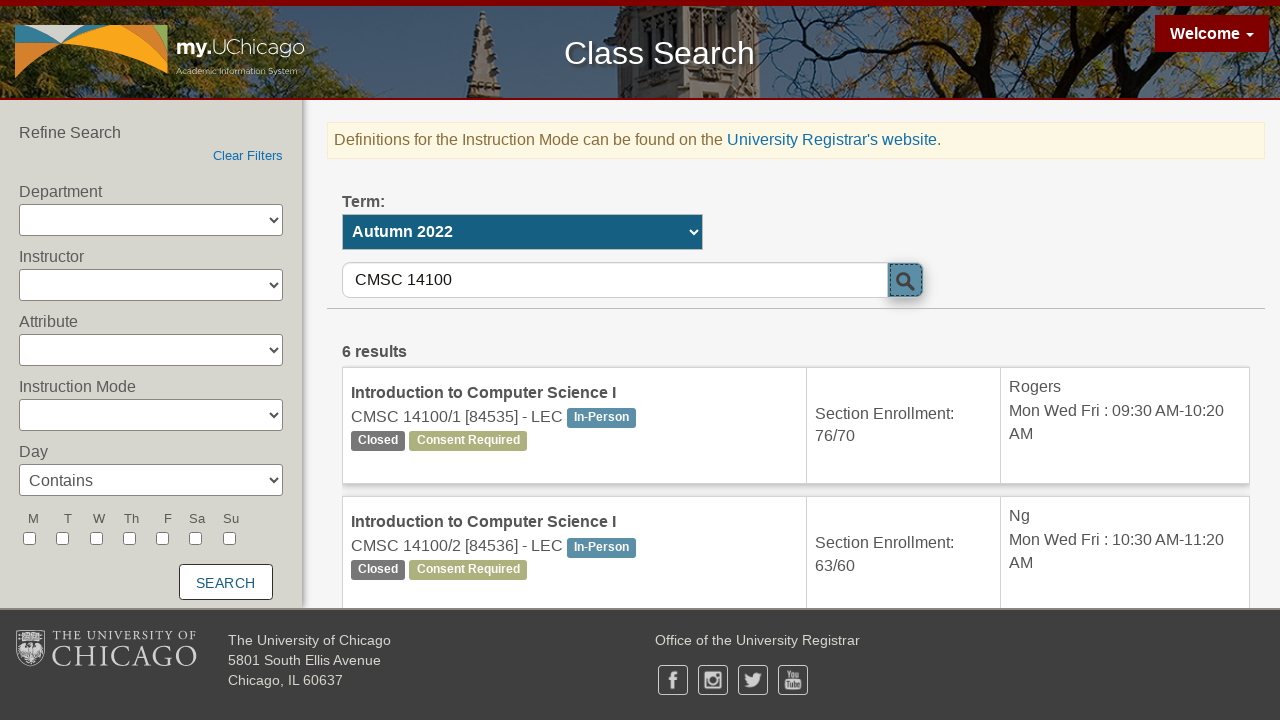